Navigates to the Heroku test app homepage and clicks on a link to the Add/Remove Elements page

Starting URL: https://the-internet.herokuapp.com/

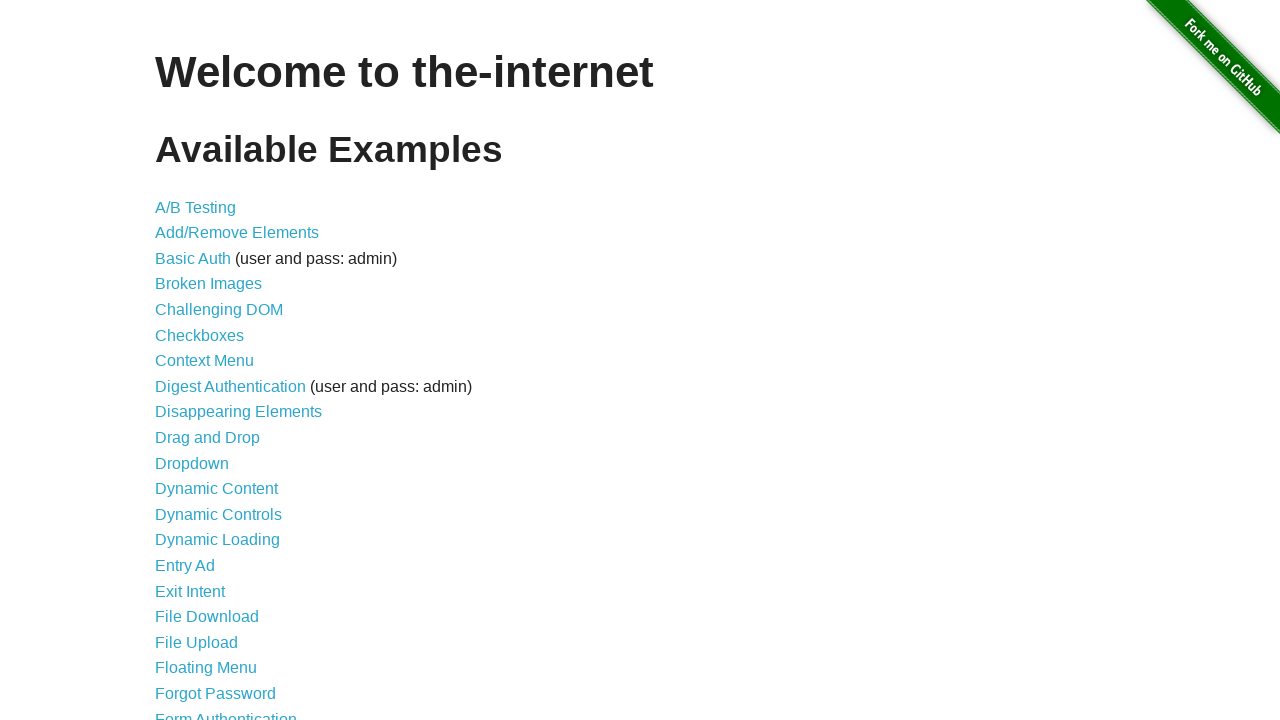

Navigated to Heroku test app homepage
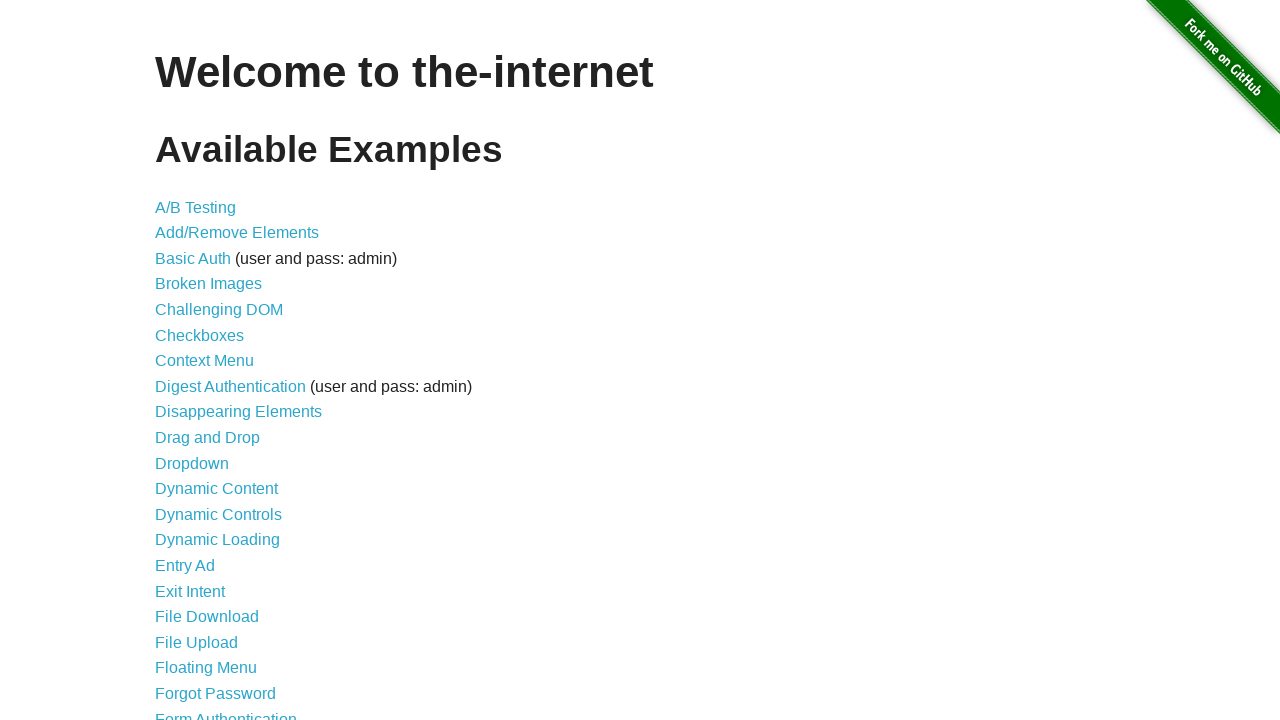

Clicked on Add/Remove Elements link at (237, 233) on a:has-text('Add/Remove Elements')
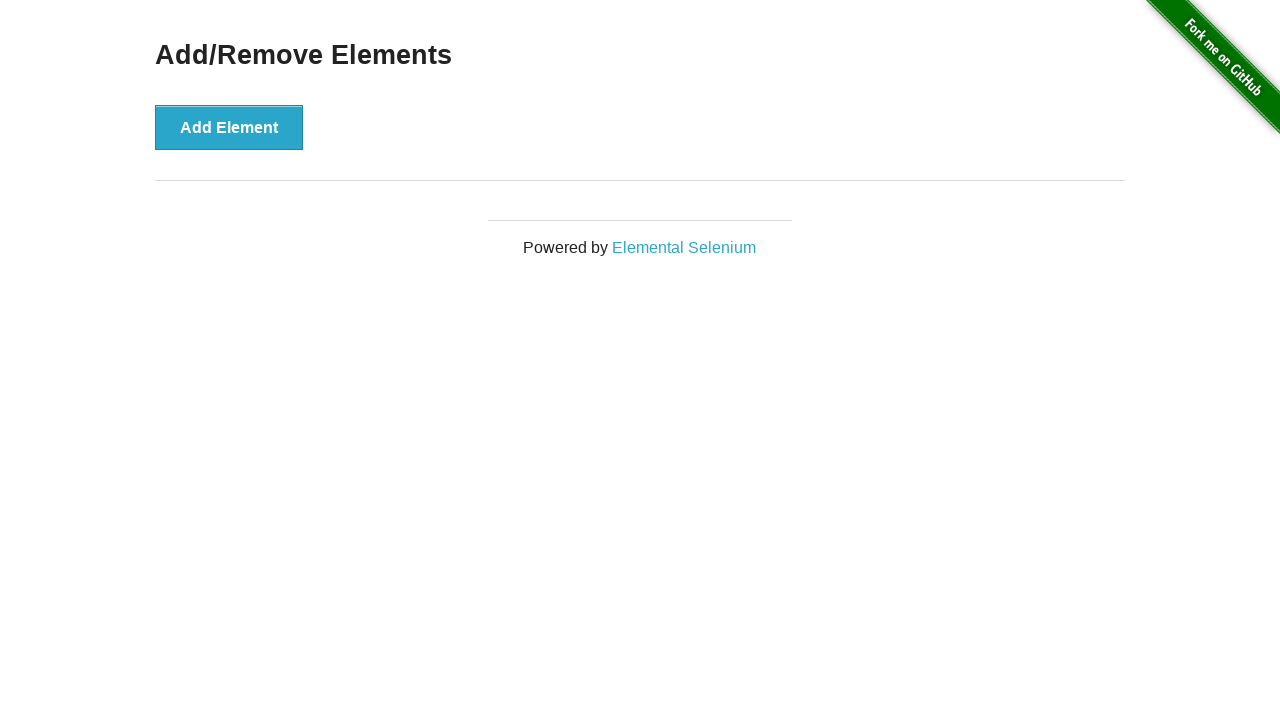

Add/Remove Elements page loaded with button visible
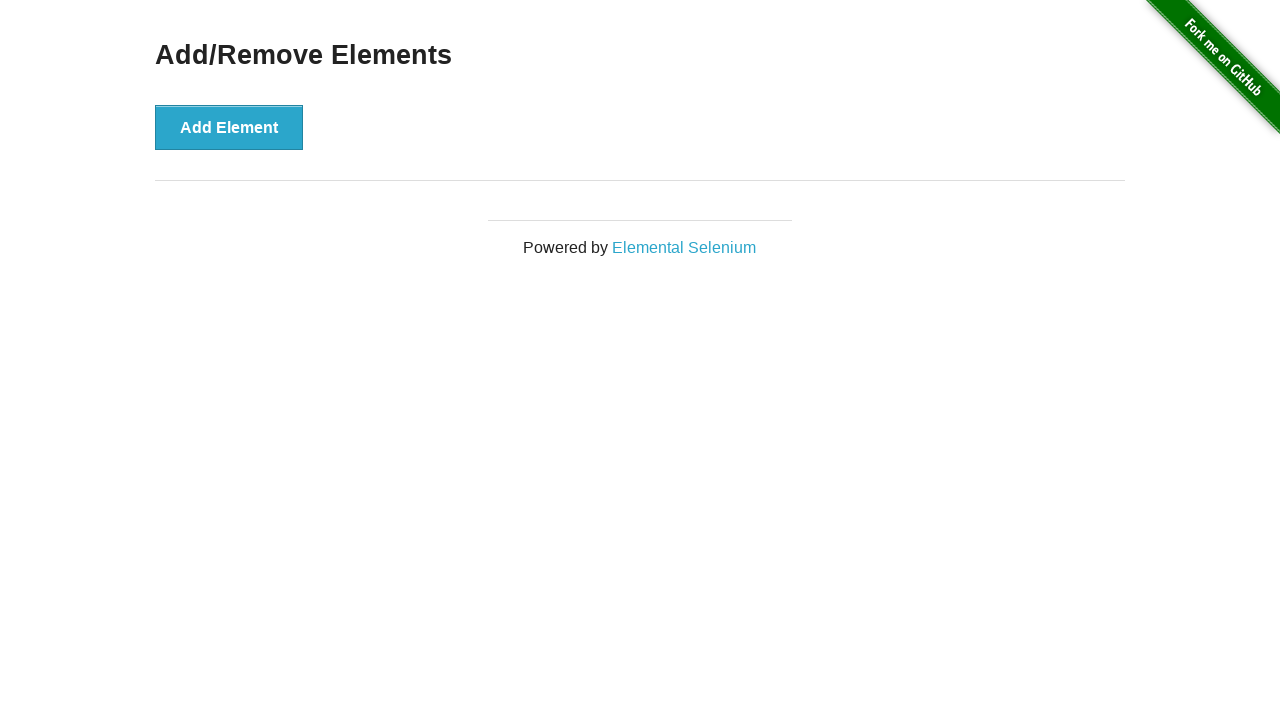

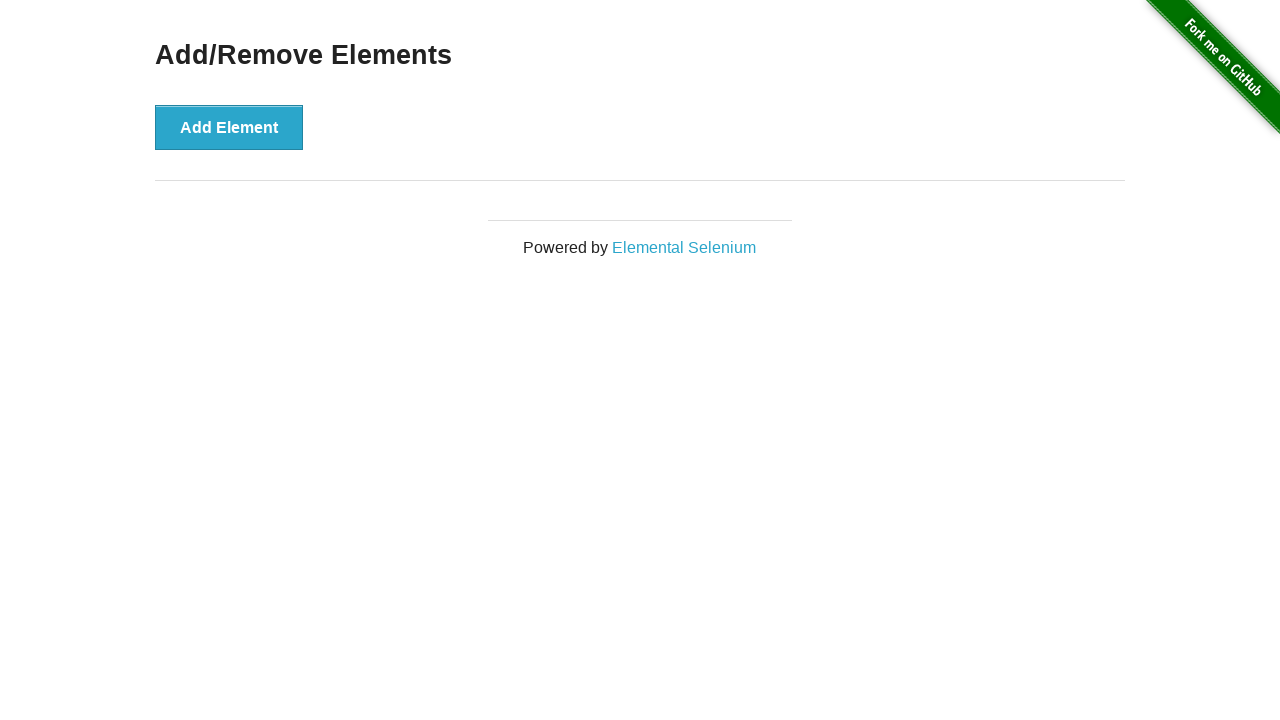